Tests form submission by filling first name, last name fields and selecting a gender option on a practice form

Starting URL: https://www.techlistic.com/p/selenium-practice-form.html

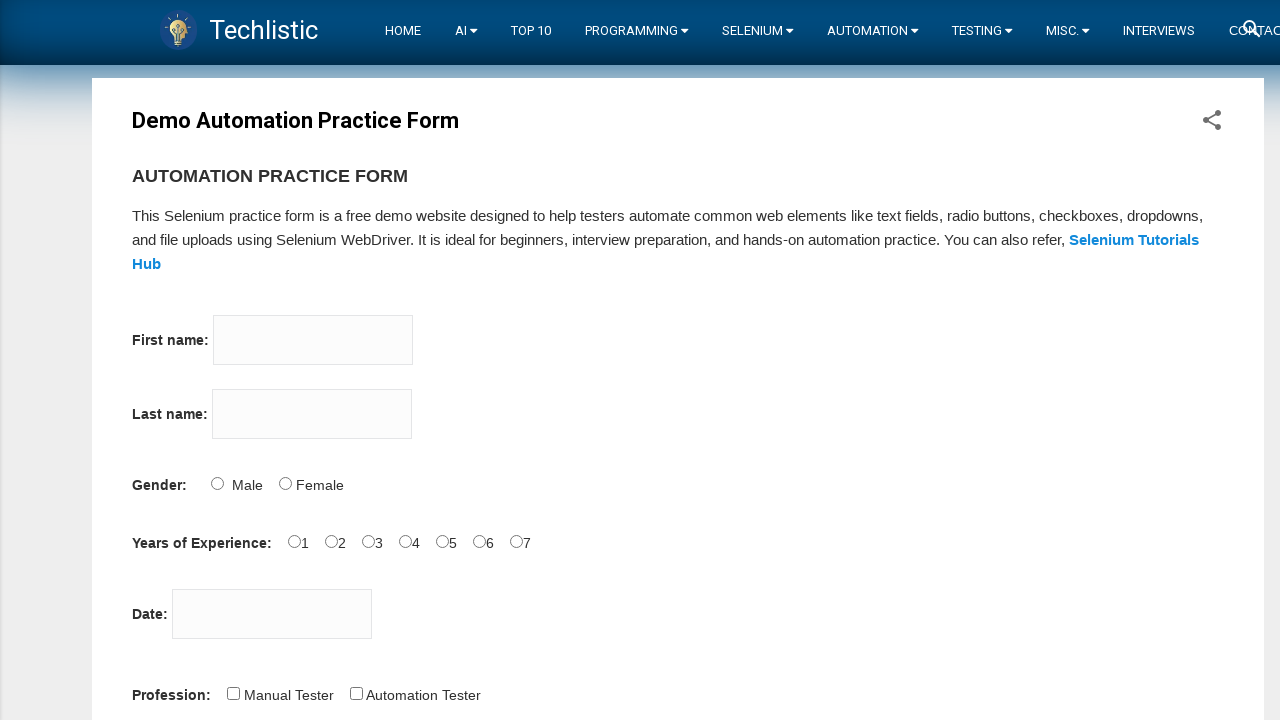

Filled first name field with 'Ayush' on [trbidi="on"] > :nth-child(2) > input
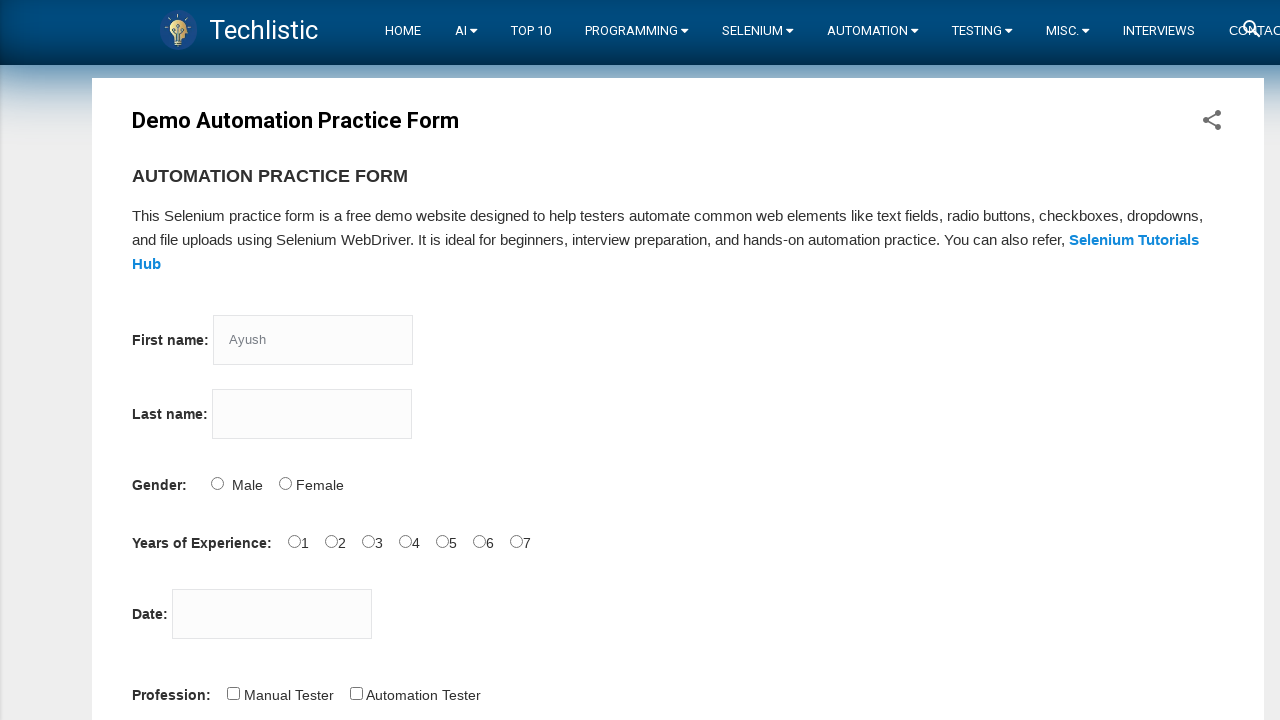

Filled last name field with 'Preenza' on :nth-child(5) > input
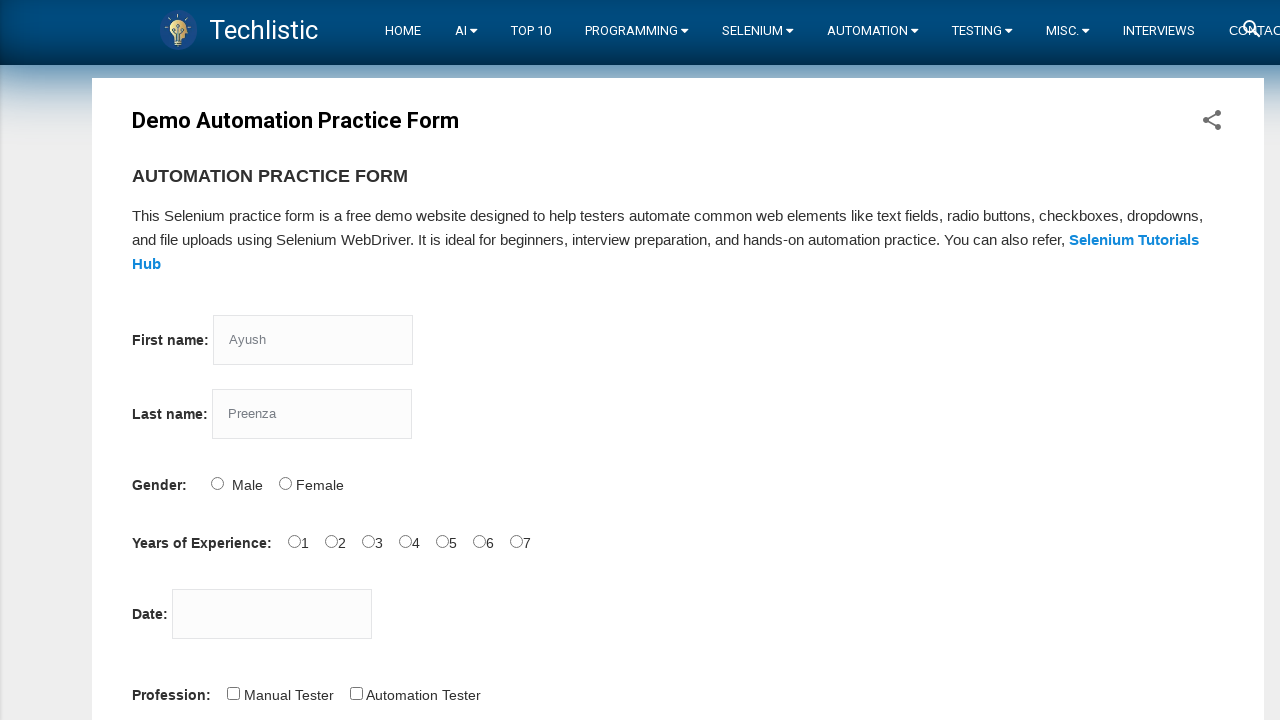

Selected gender option at (217, 483) on #sex-0
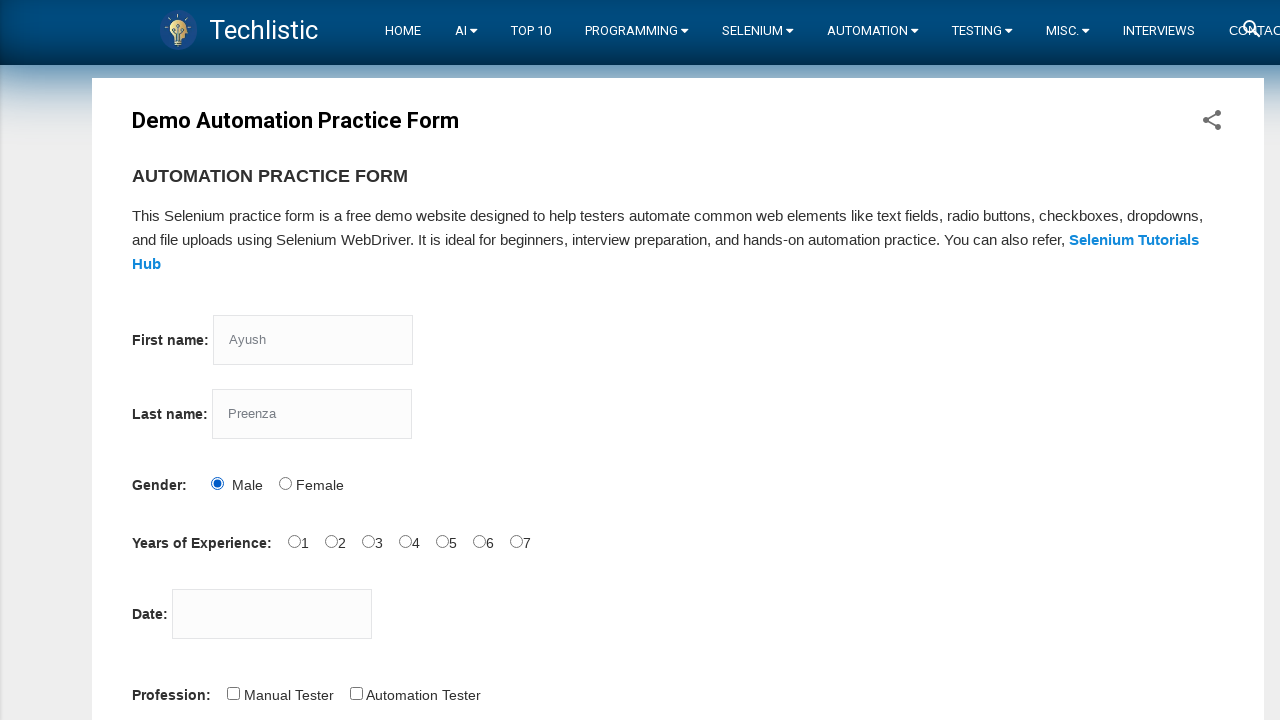

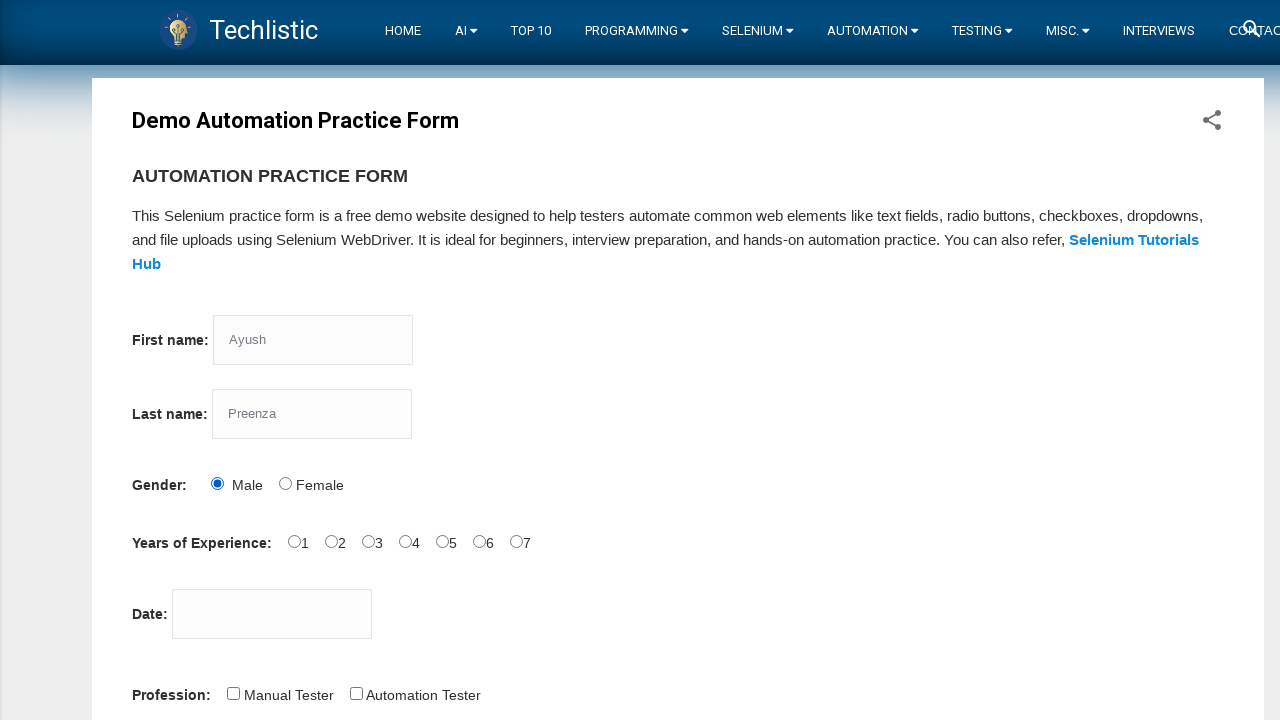